Tests dynamic element properties on a demo page by waiting for elements to become clickable, change color, and become visible, then interacting with them.

Starting URL: https://demoqa.com/dynamic-properties

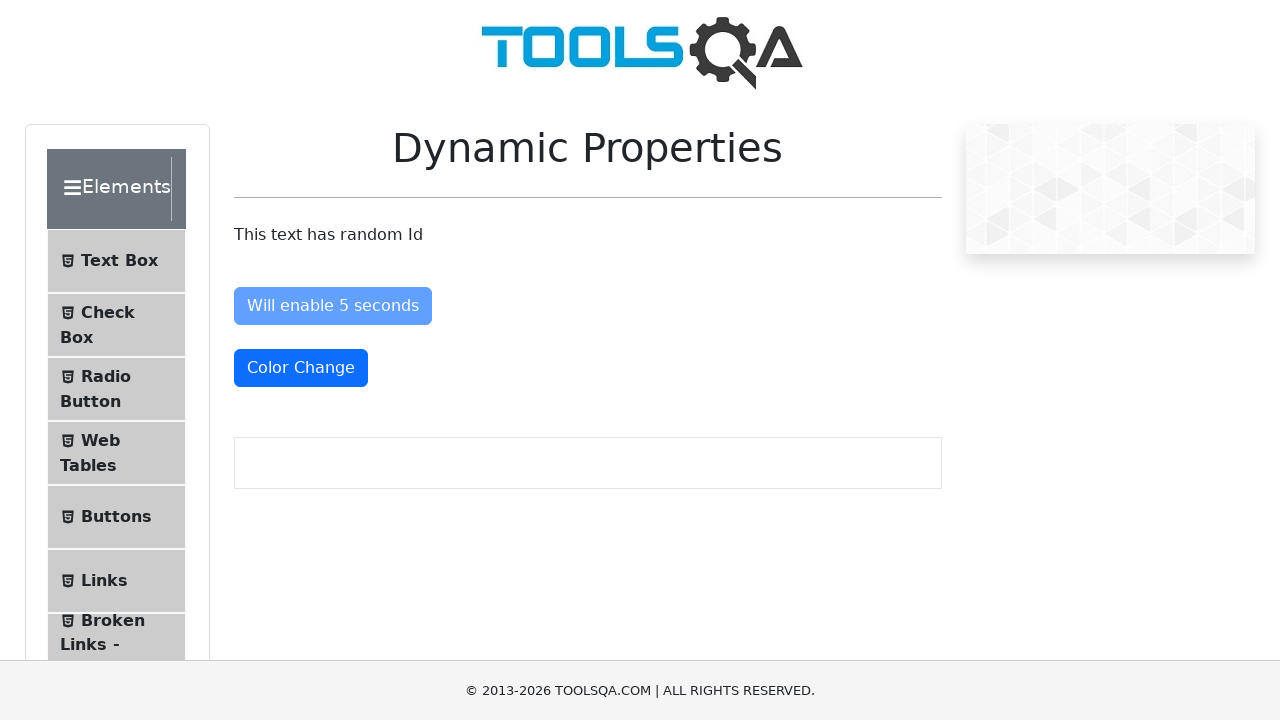

Navigated to dynamic properties demo page
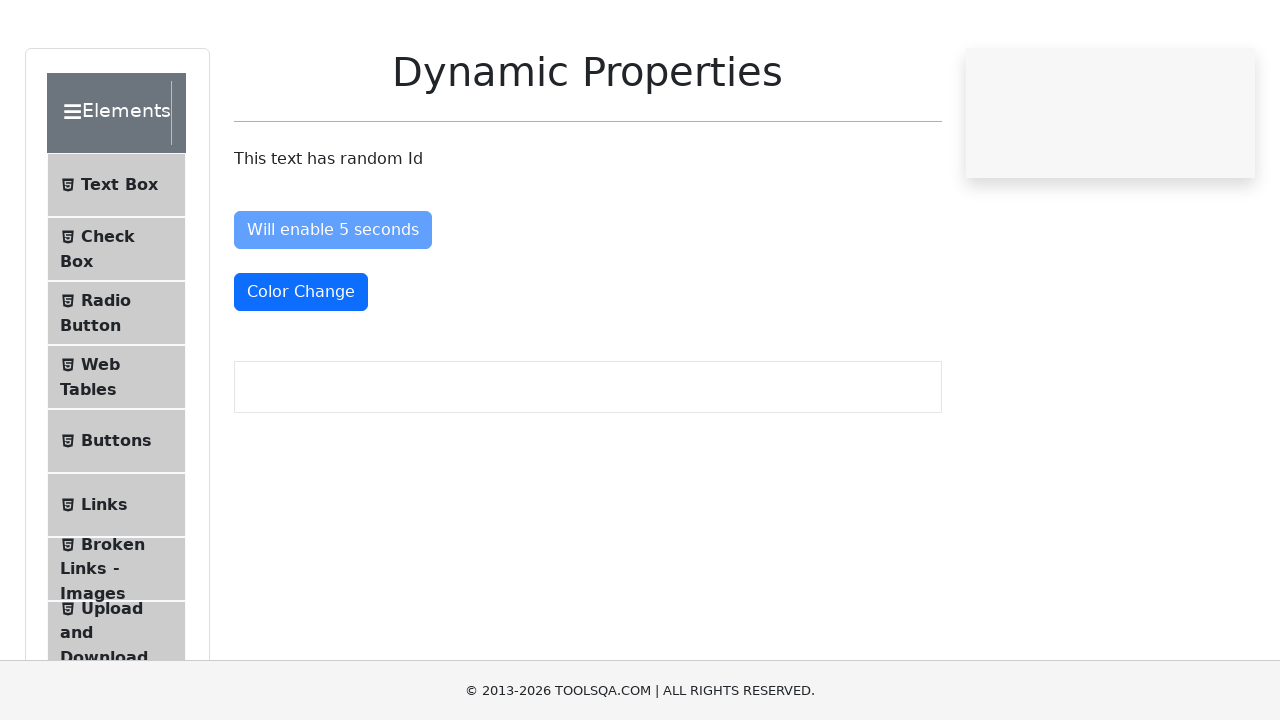

Located paragraph element
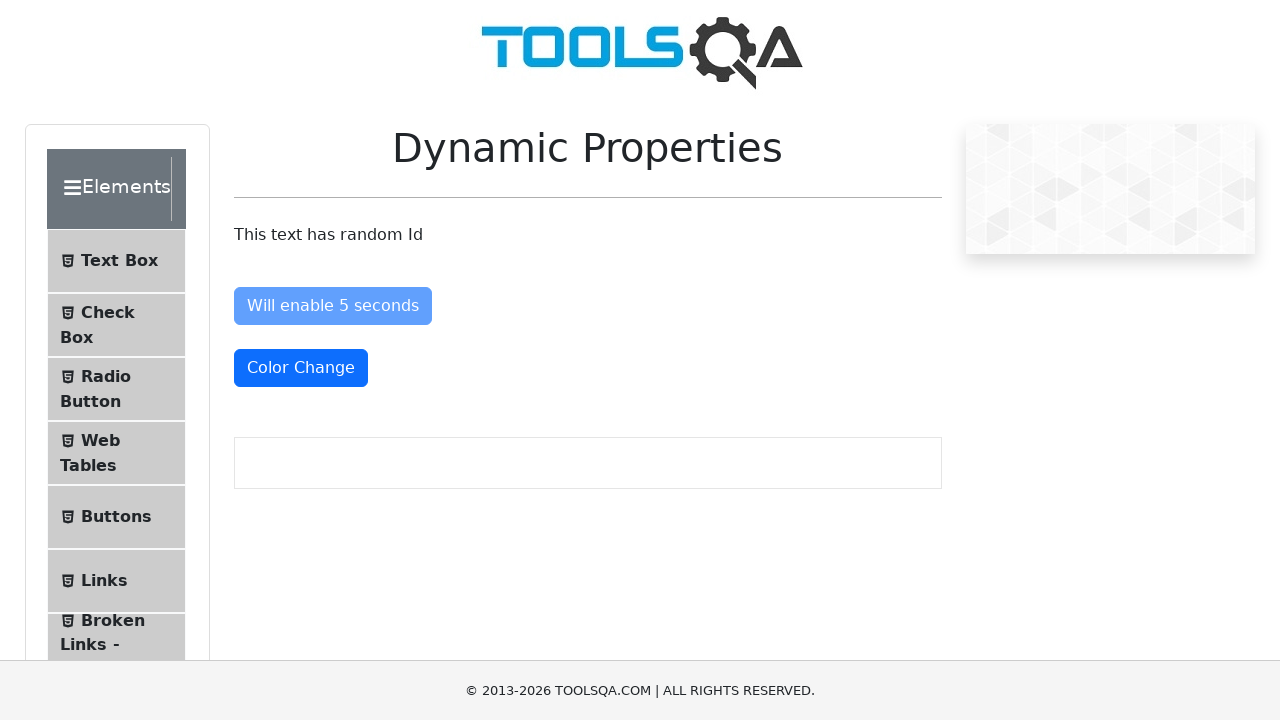

Paragraph element became visible
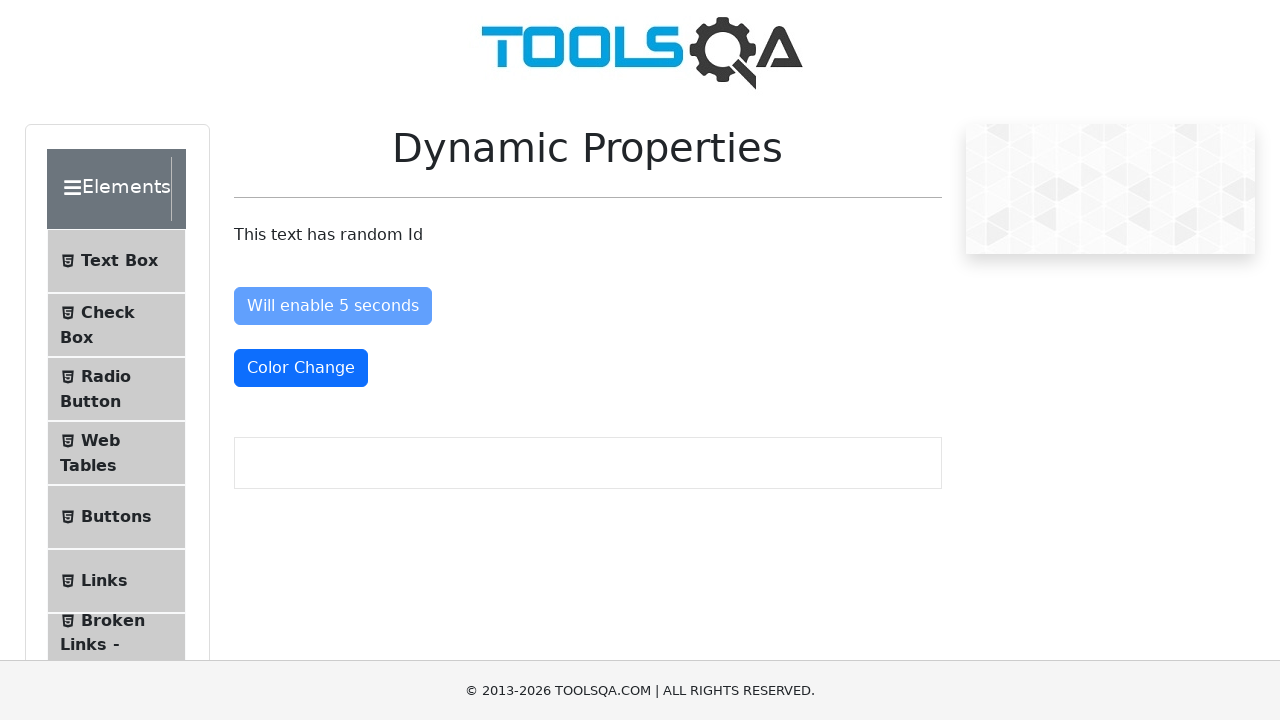

Enable After button became enabled
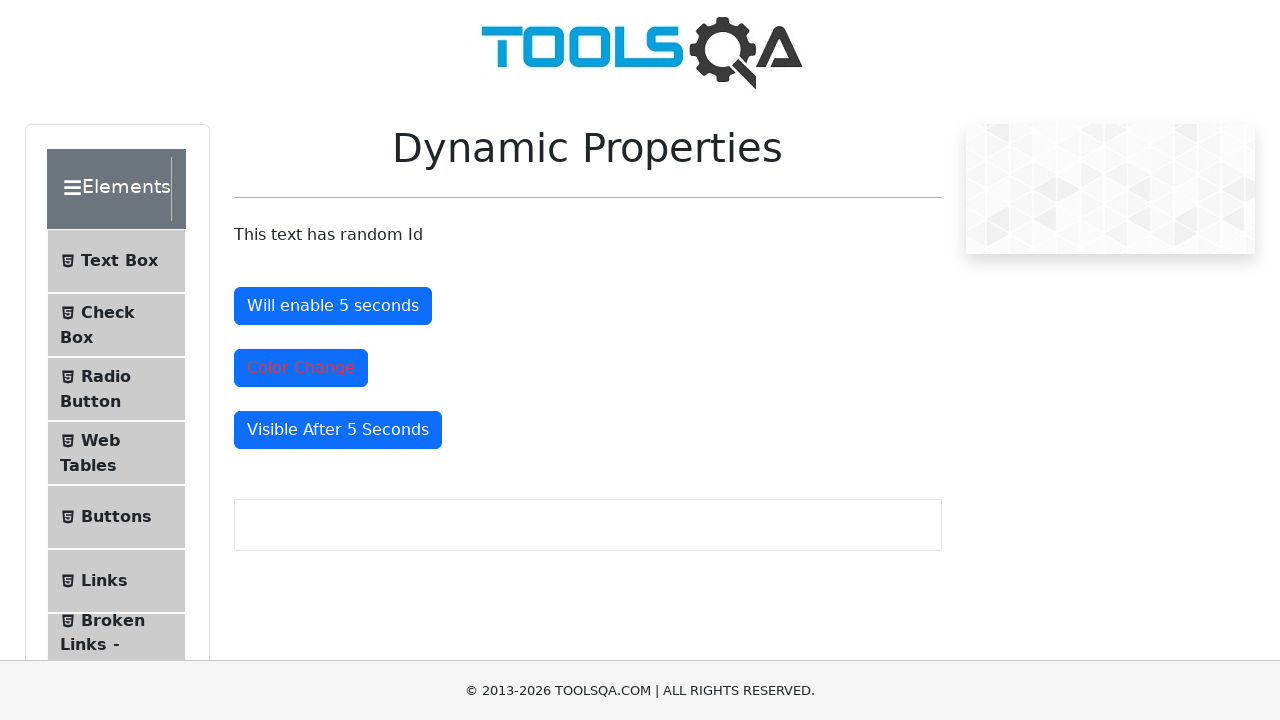

Clicked Enable After button at (333, 306) on #enableAfter
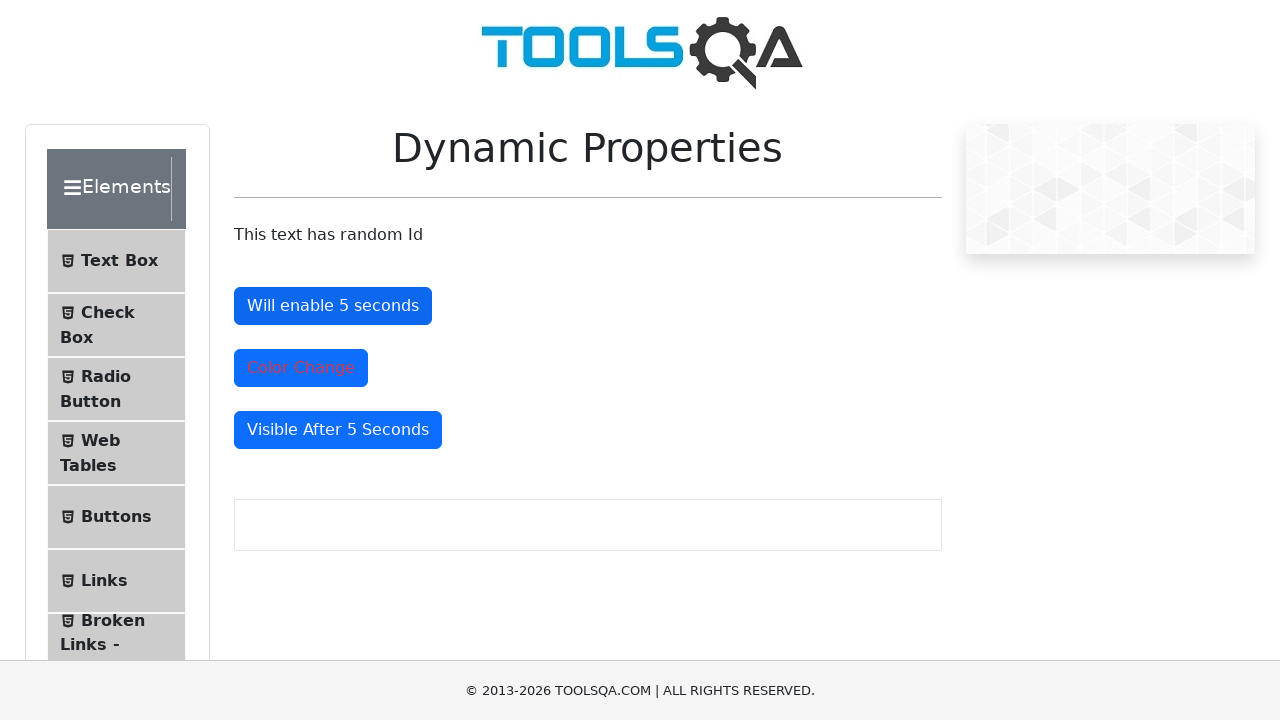

Color Change button changed to text-danger class
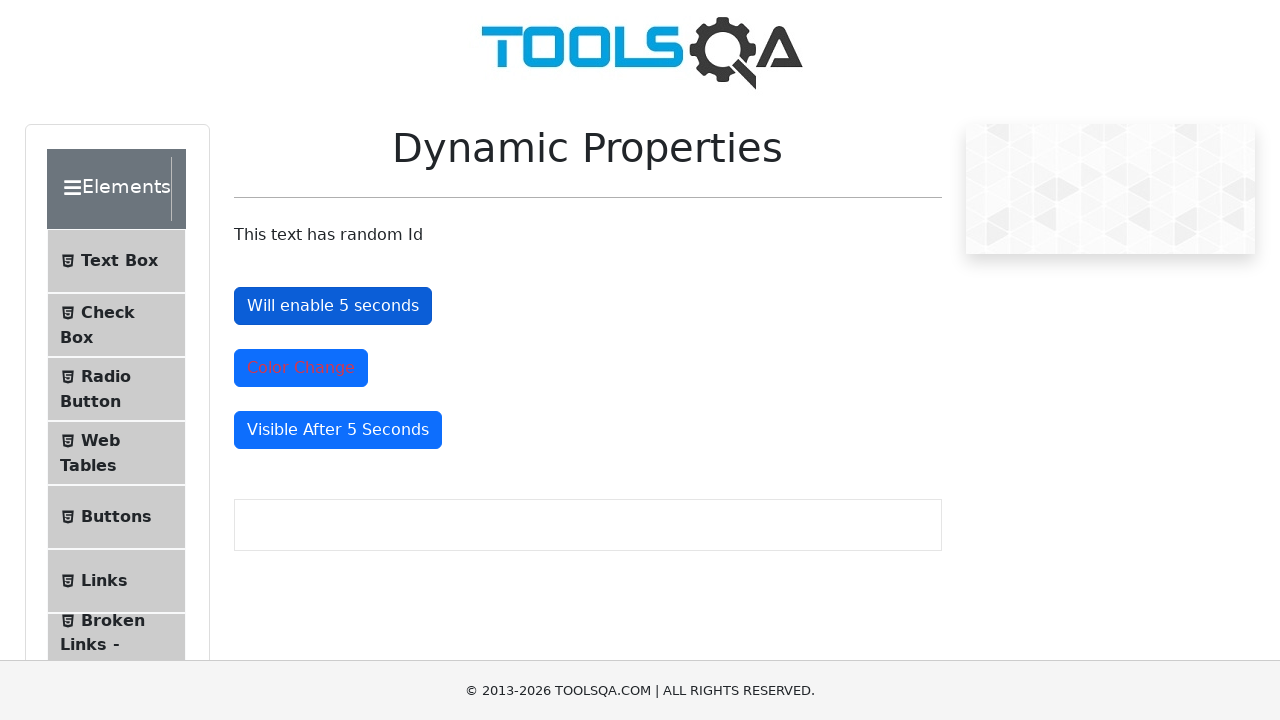

Visible After button became visible
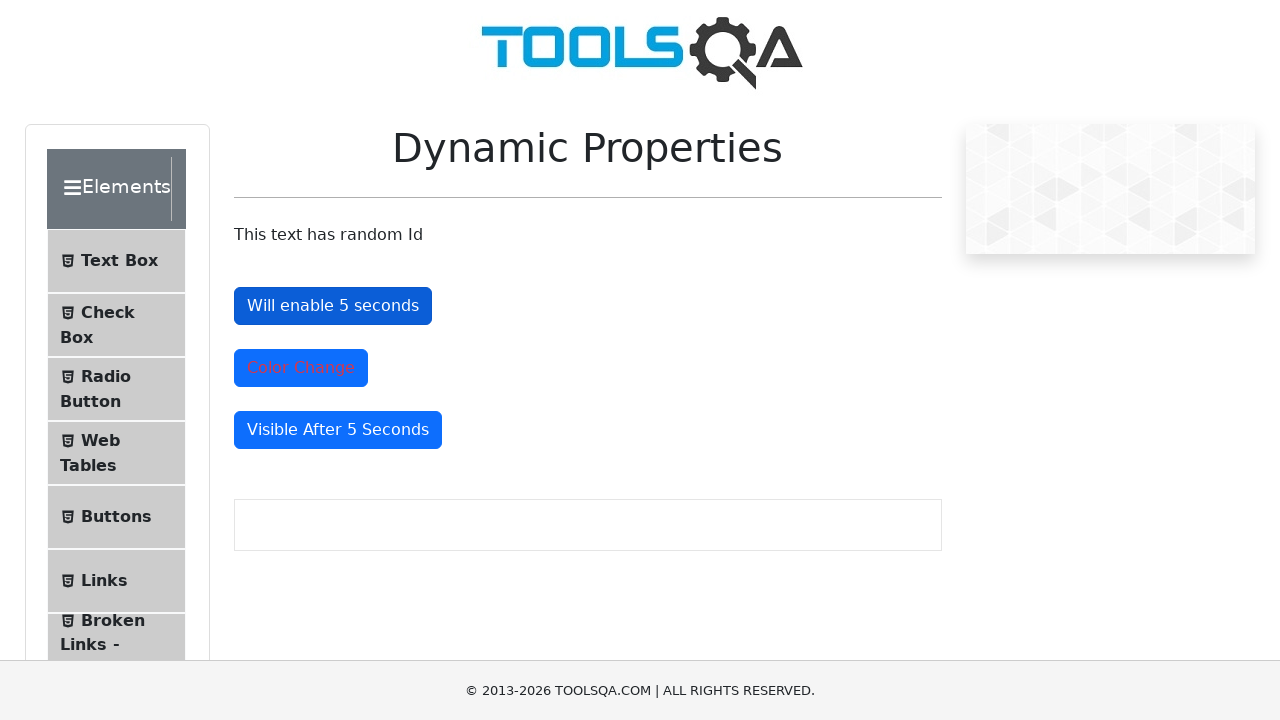

Clicked Visible After button at (338, 430) on #visibleAfter
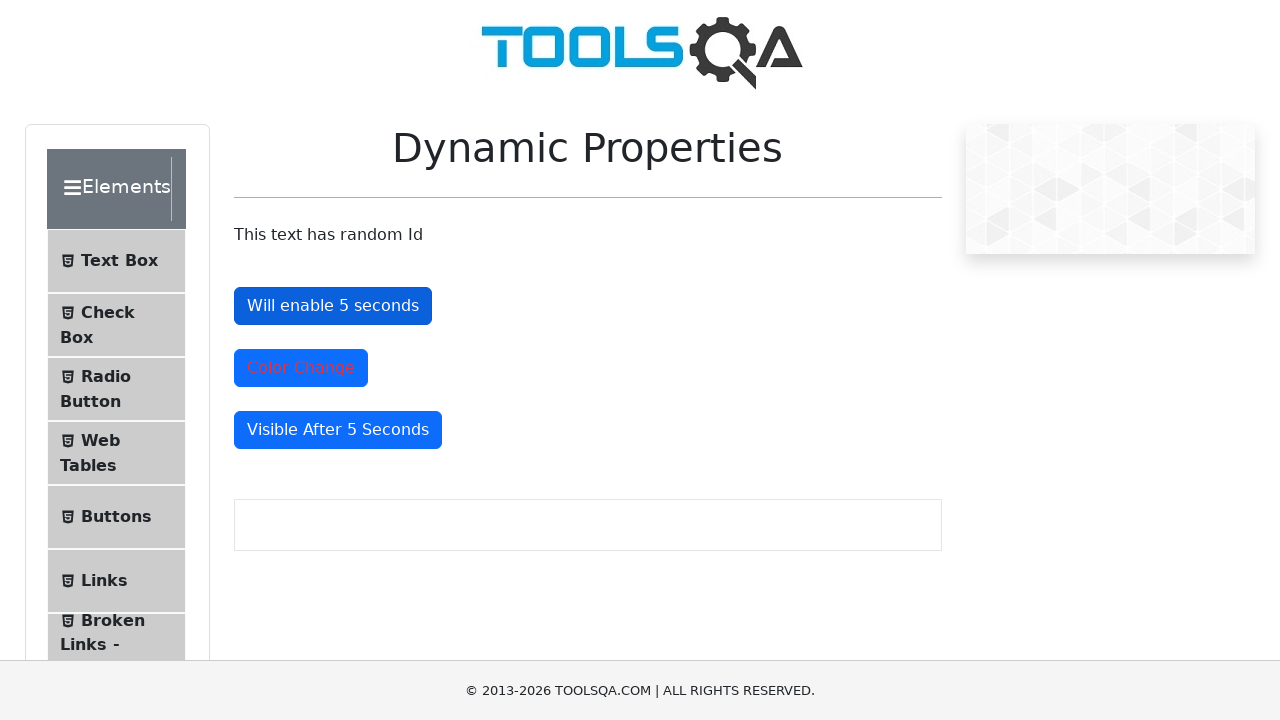

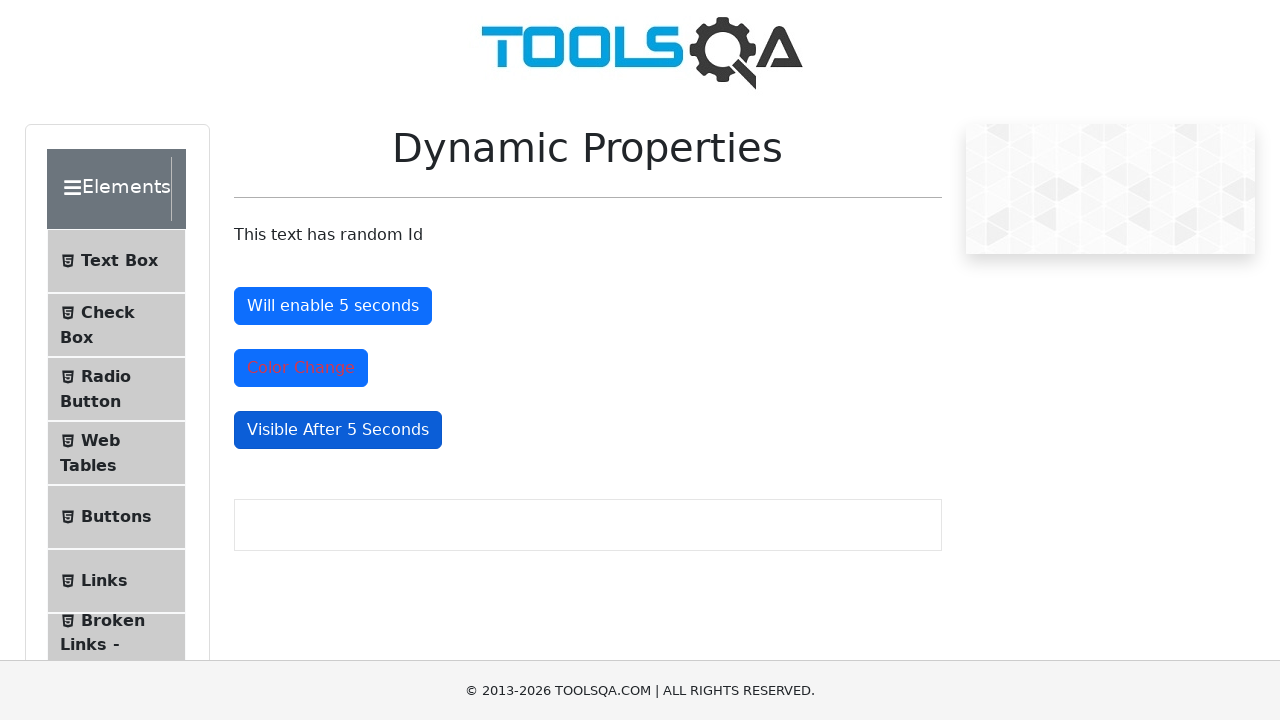